Demonstrates JavaScript-based page scrolling operations - scrolling down, up, left, right, to bottom, and back to top of the page

Starting URL: https://rahulshettyacademy.com/seleniumPractise/#/

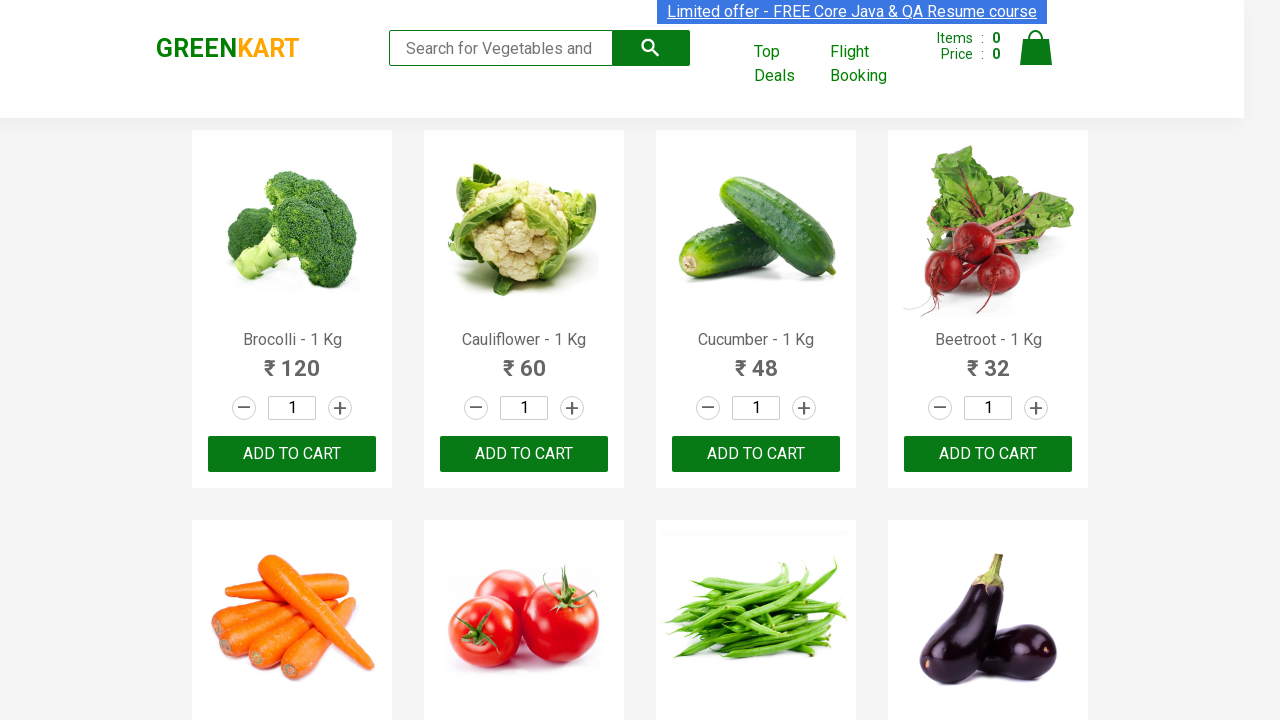

Scrolled down the page by 1000 pixels
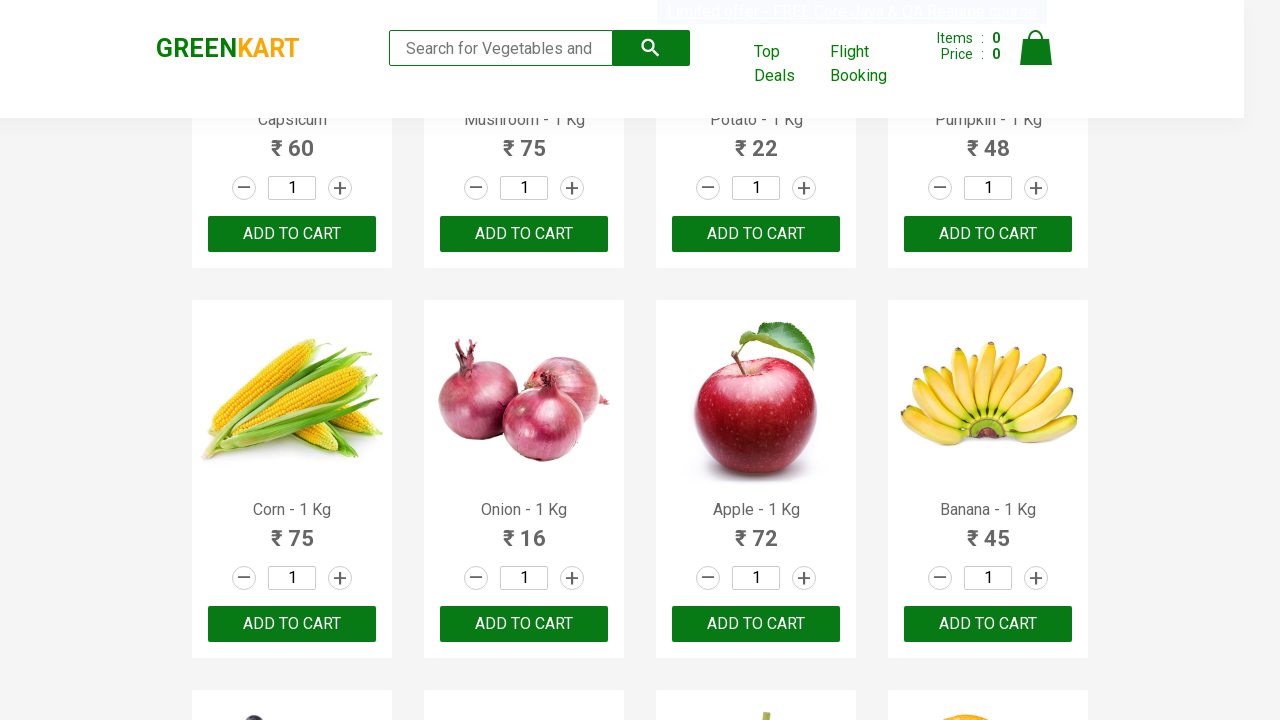

Waited 1000ms for scroll to complete
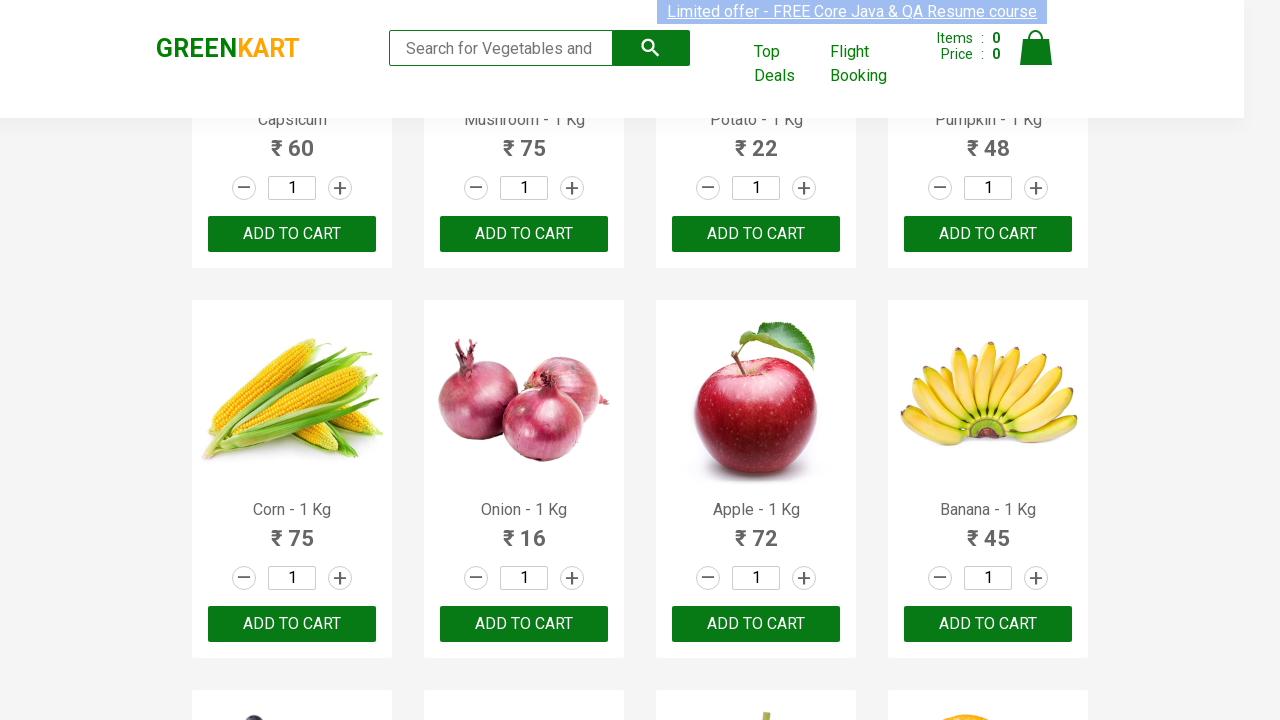

Scrolled up the page to 500 pixels
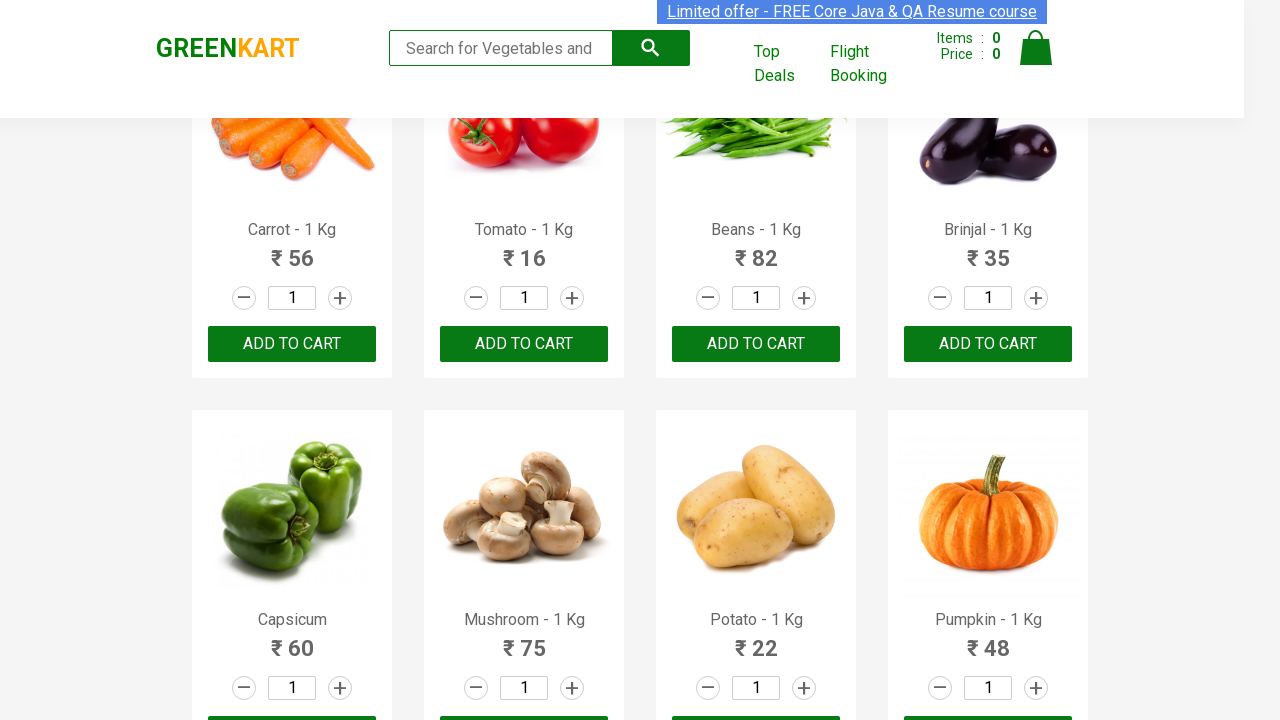

Scrolled right by 1000 pixels
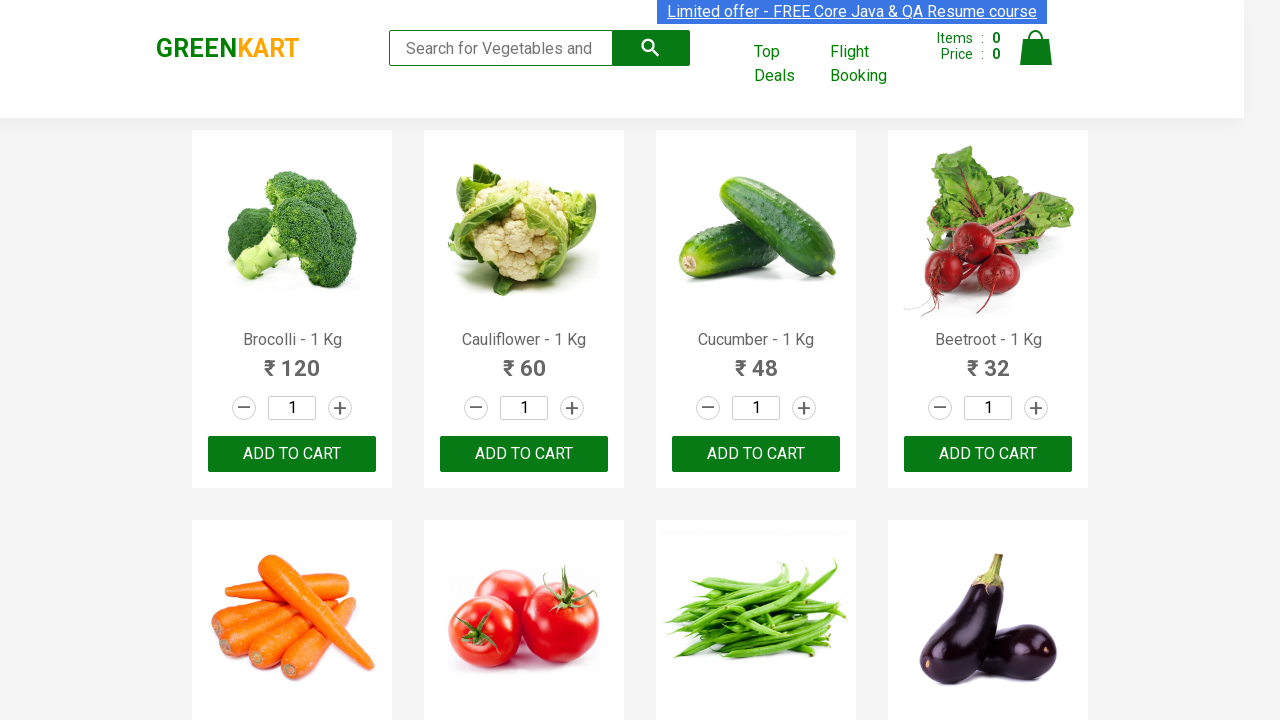

Scrolled left back to 0
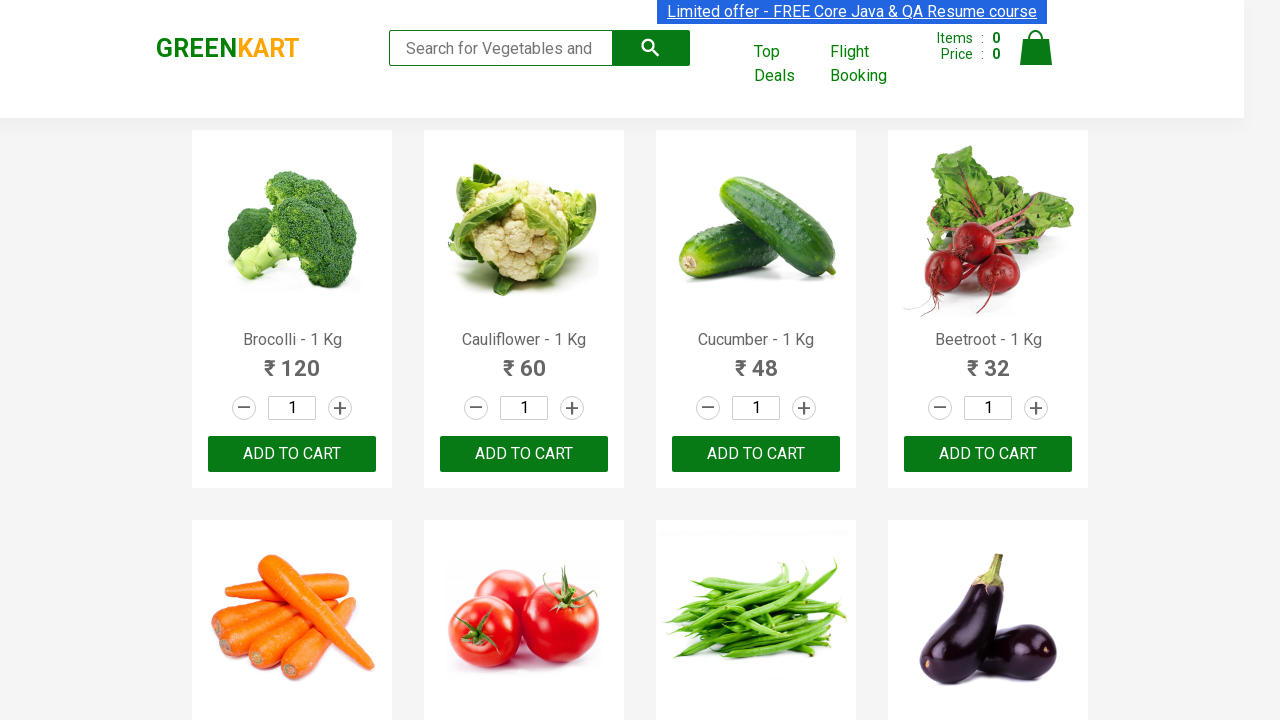

Waited 1000ms
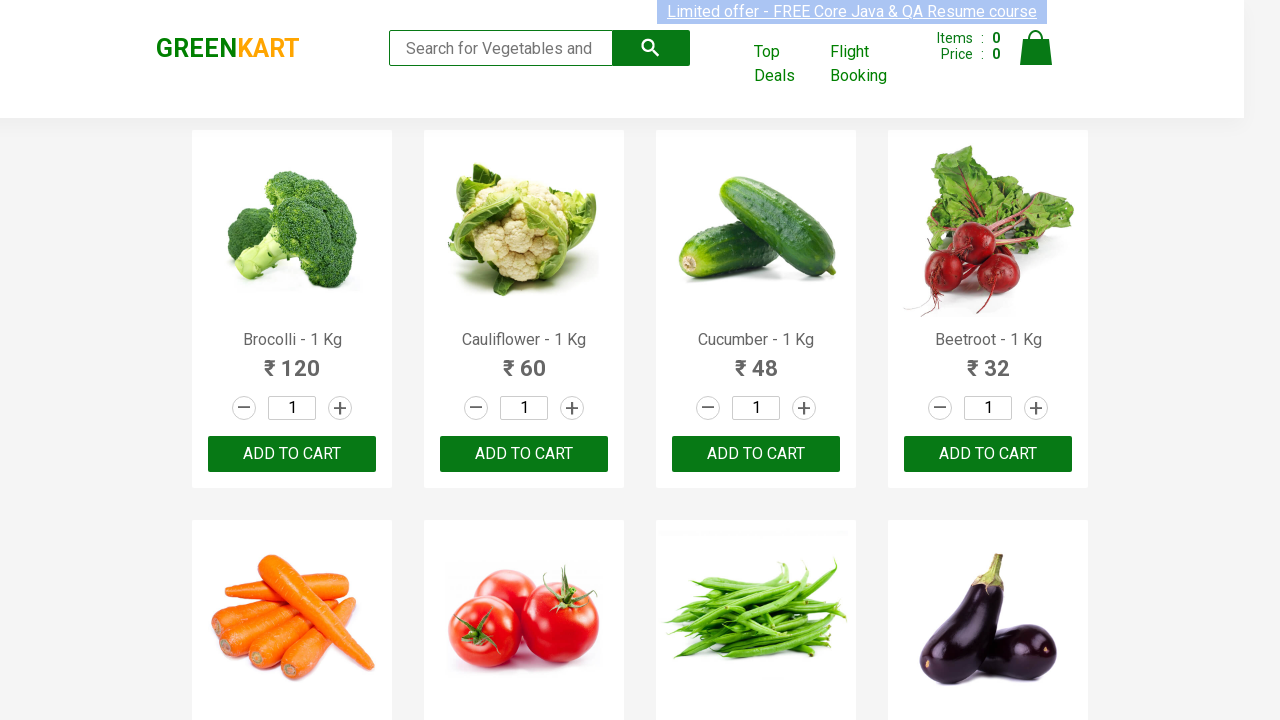

Scrolled down to the bottom of the page
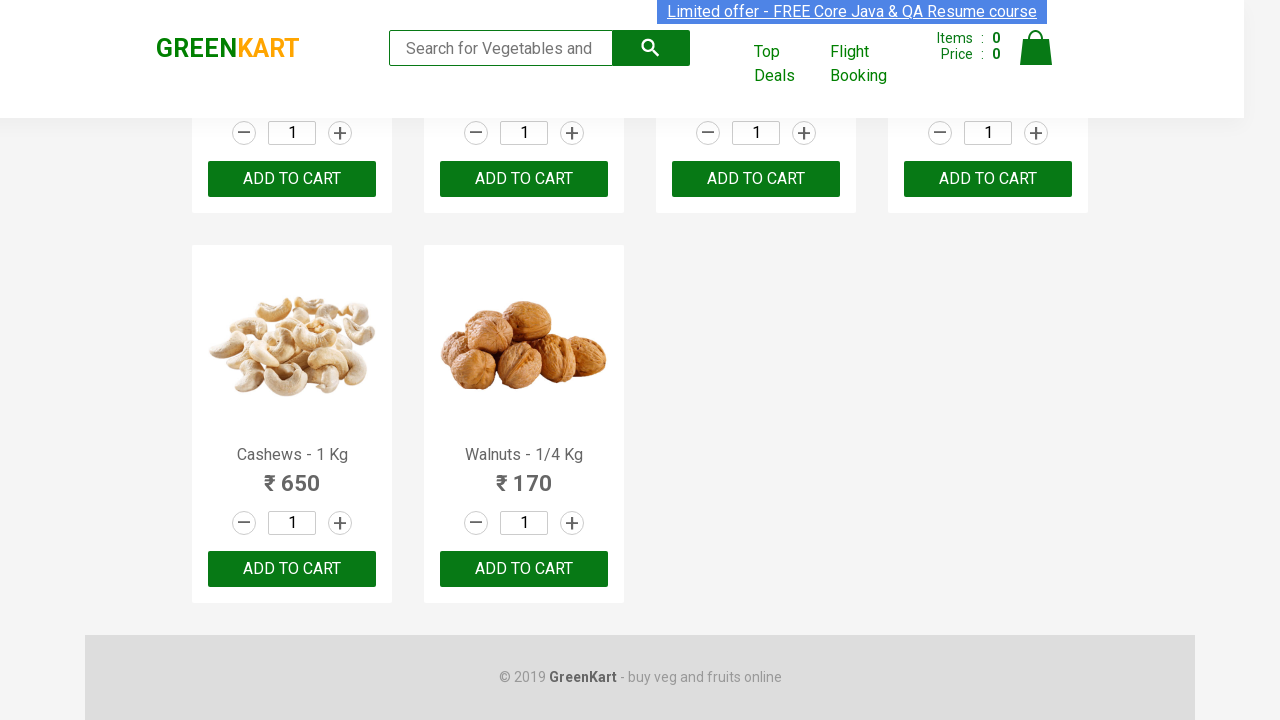

Waited 1000ms
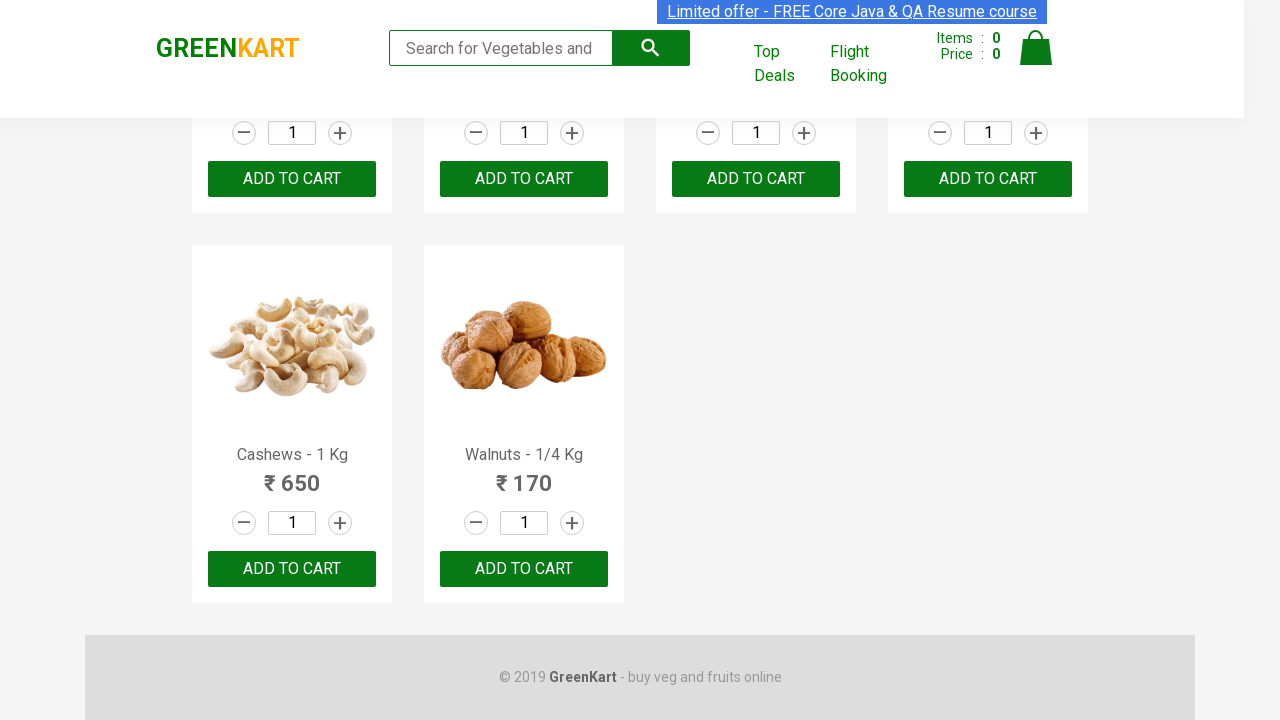

Scrolled back up to the top of the page
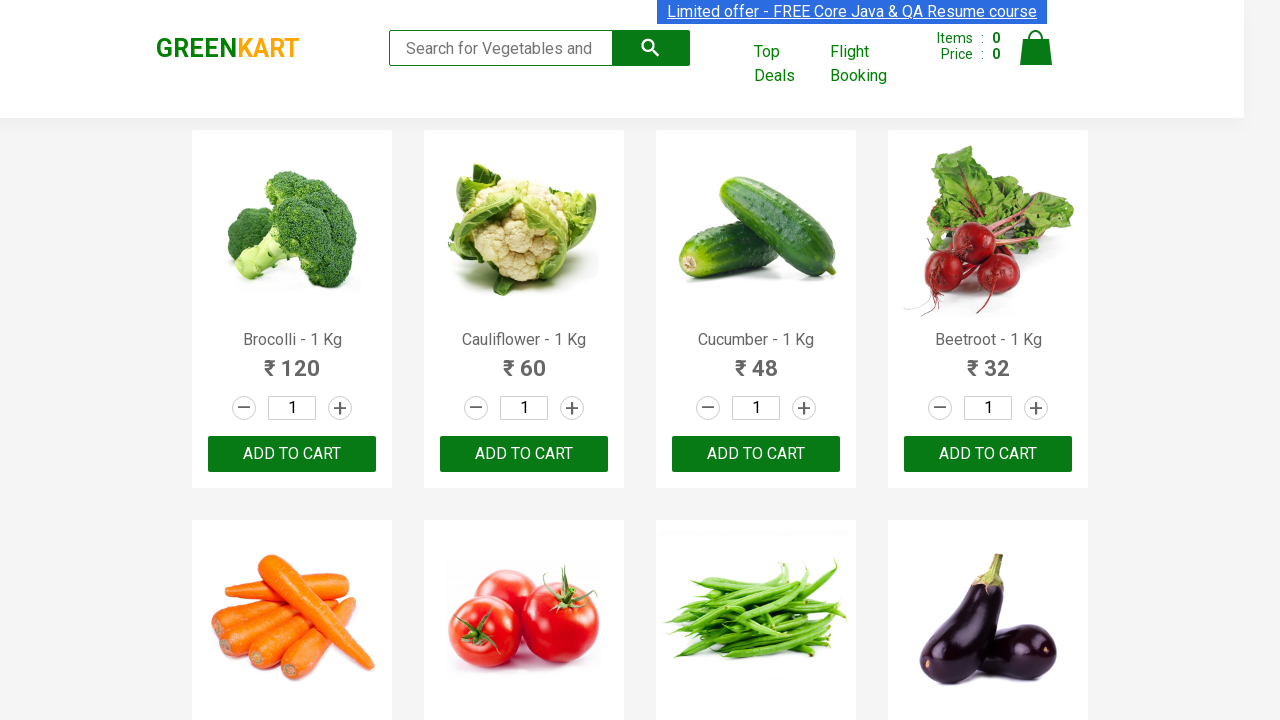

Retrieved document title: GreenKart - veg and fruits kart
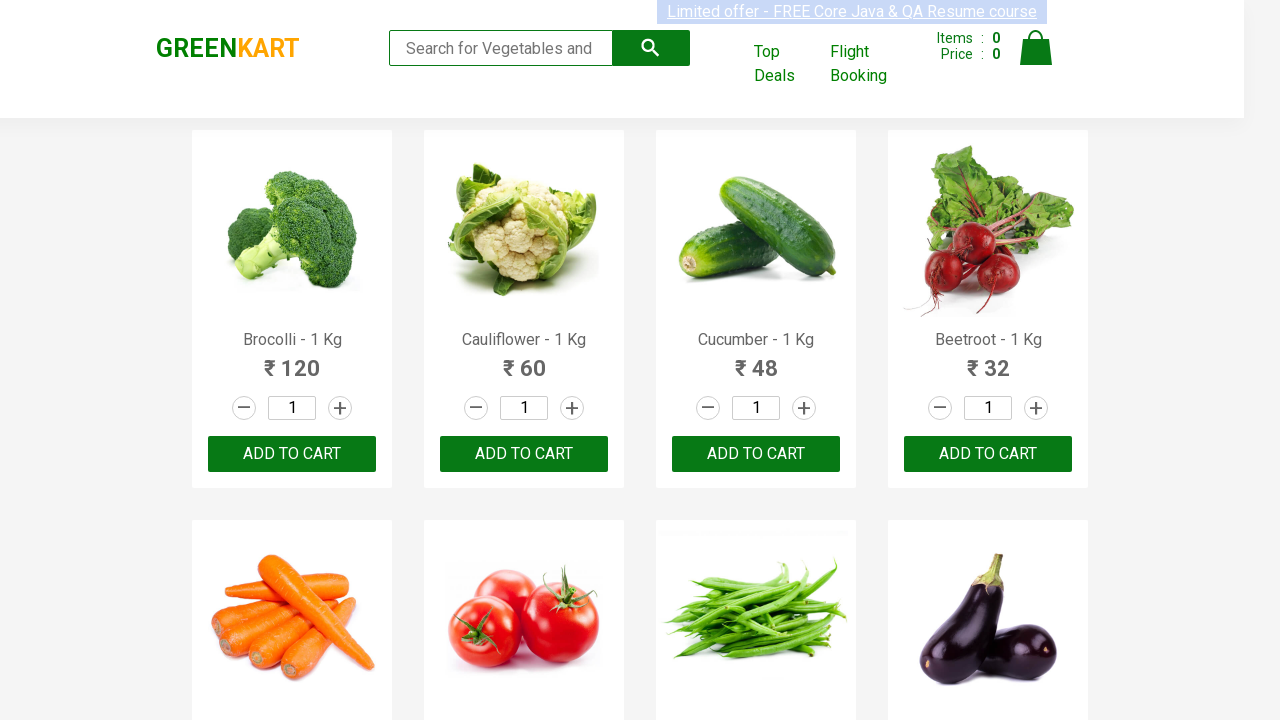

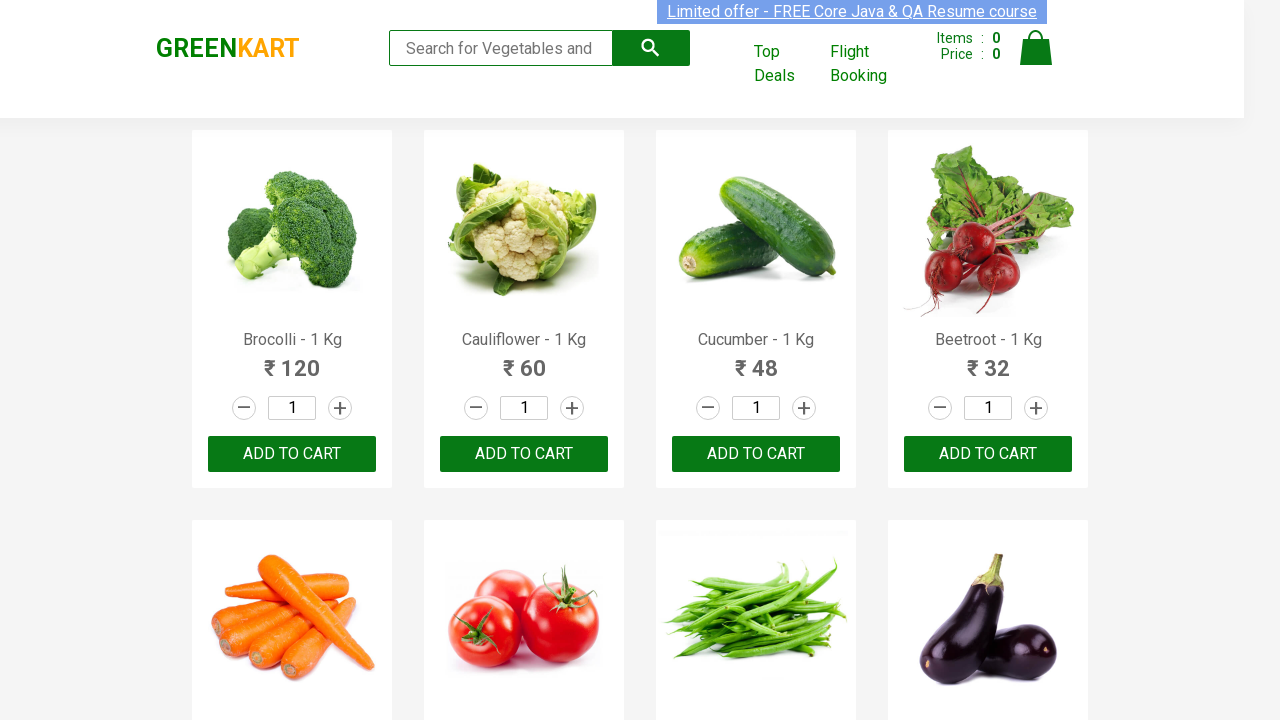